Navigates to gomotungkinh.com and repeatedly clicks on an image element with ID "bonk" to test click functionality

Starting URL: https://gomotungkinh.com

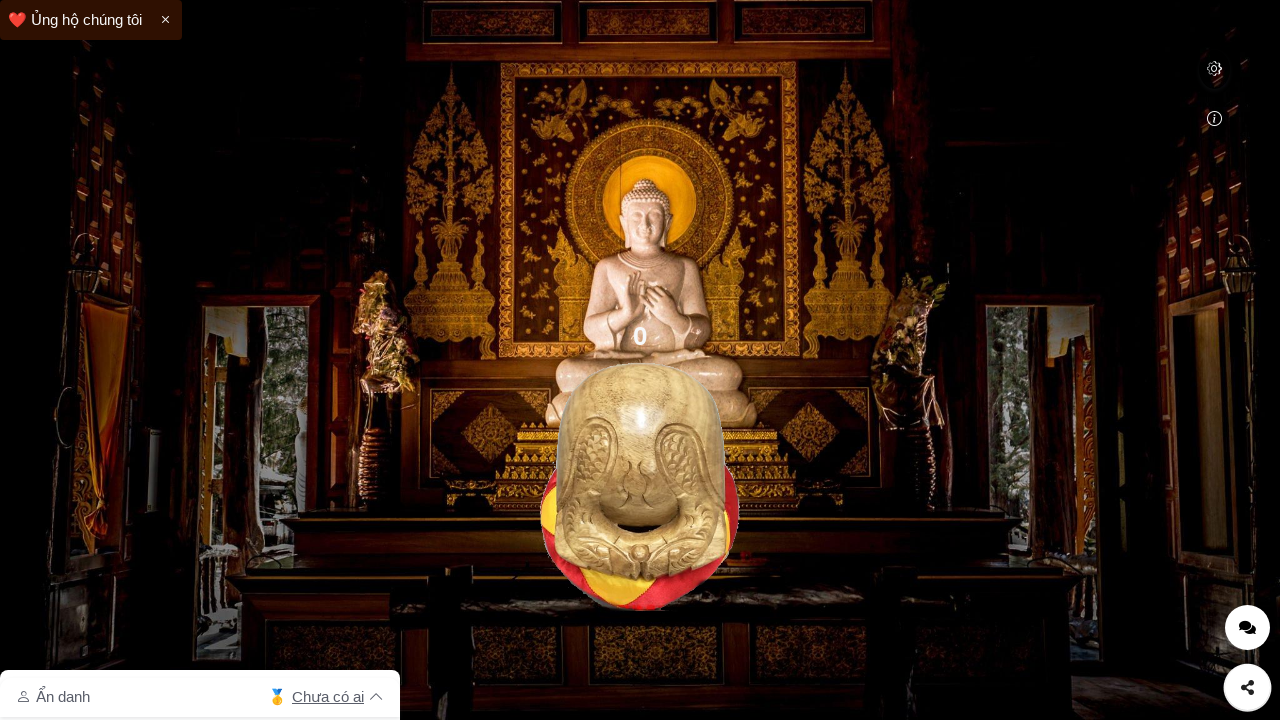

Bonk image element with ID 'bonk' is now visible
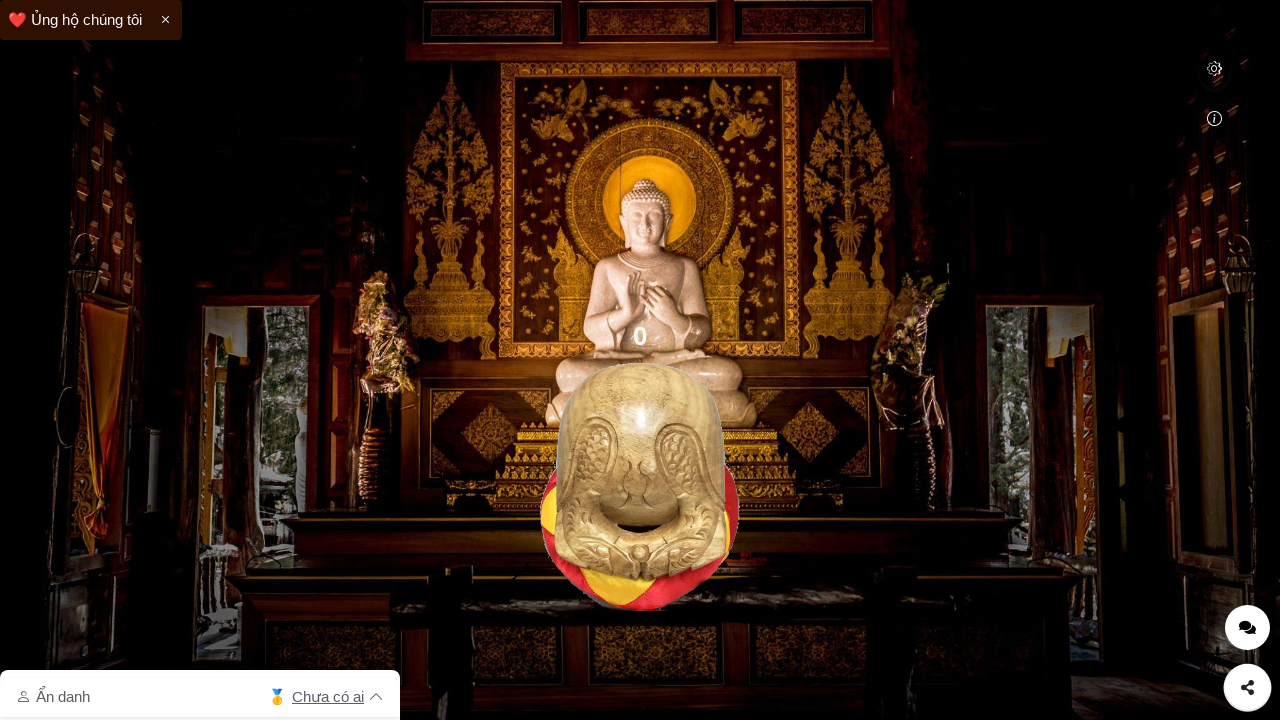

Clicked on bonk image element at (640, 486) on #bonk
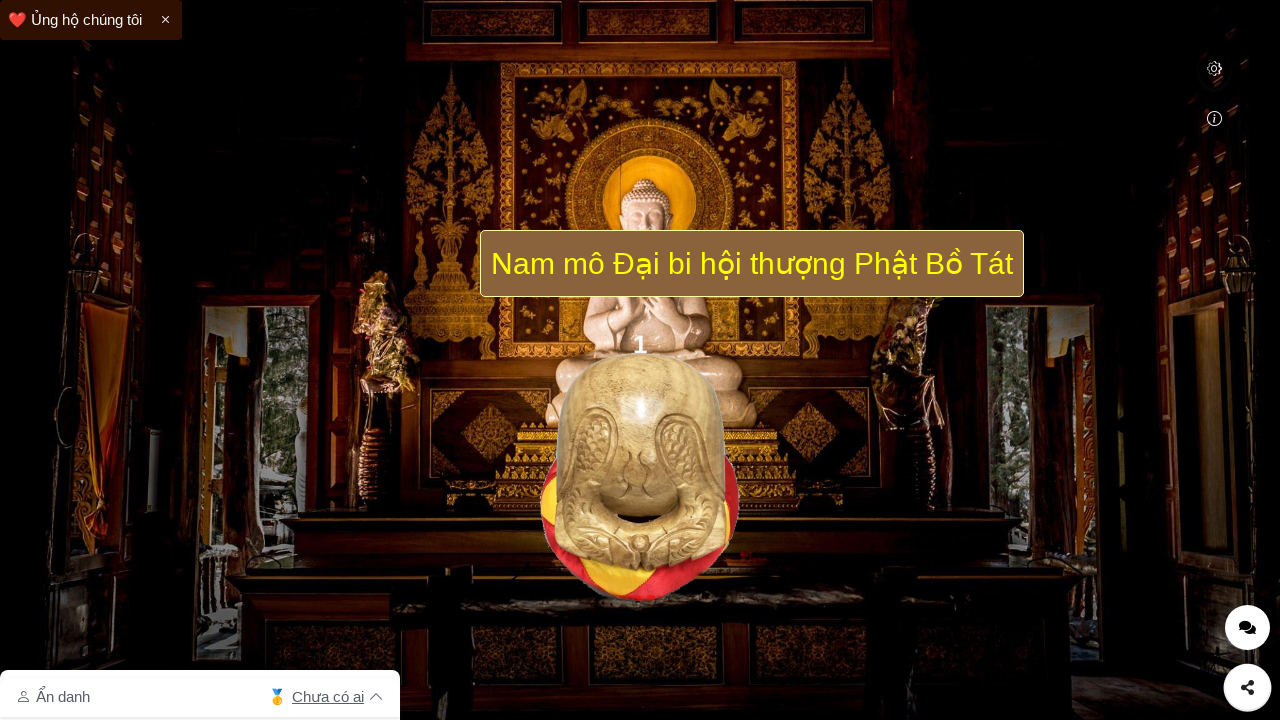

Waited 1 second between bonk clicks
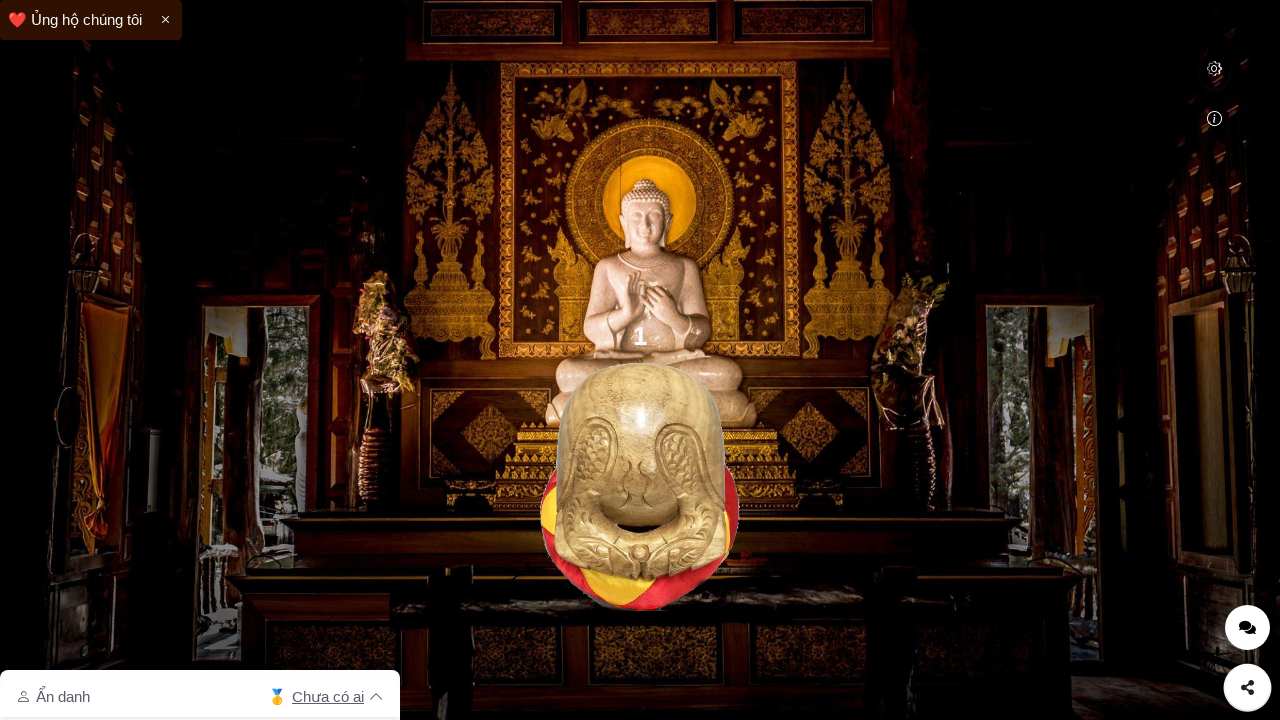

Clicked on bonk image element at (640, 486) on #bonk
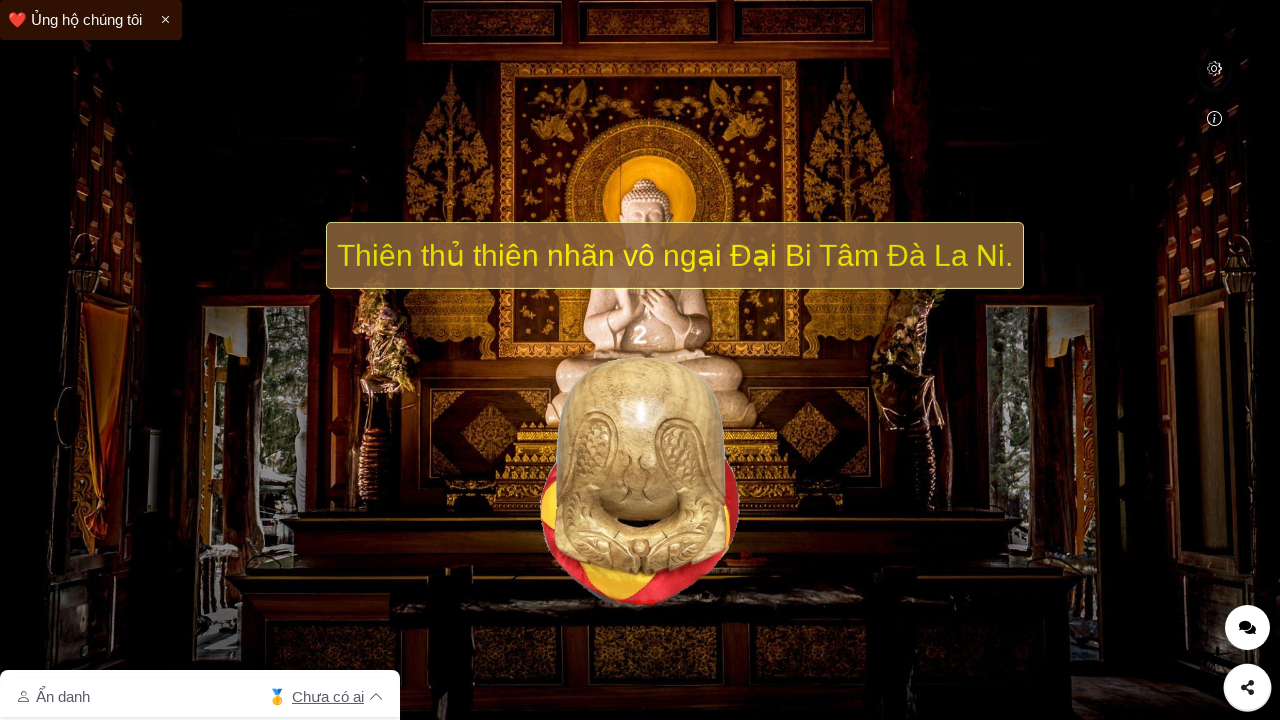

Waited 1 second between bonk clicks
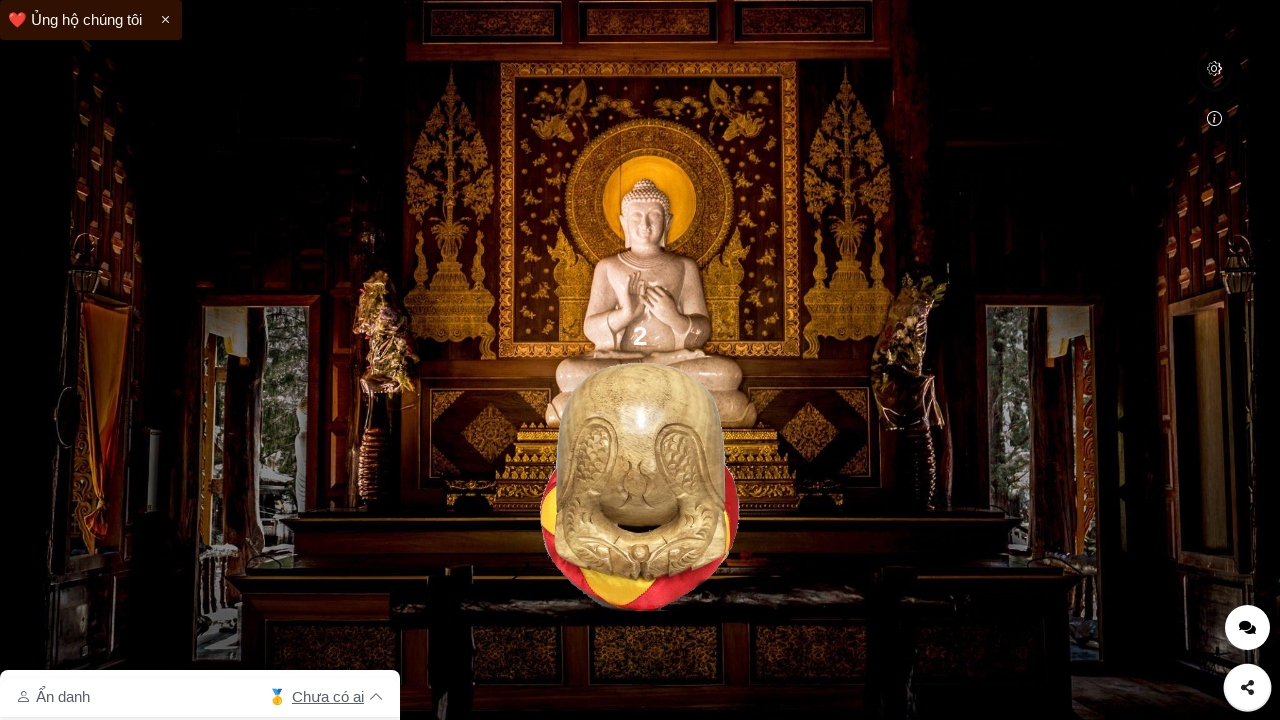

Clicked on bonk image element at (640, 486) on #bonk
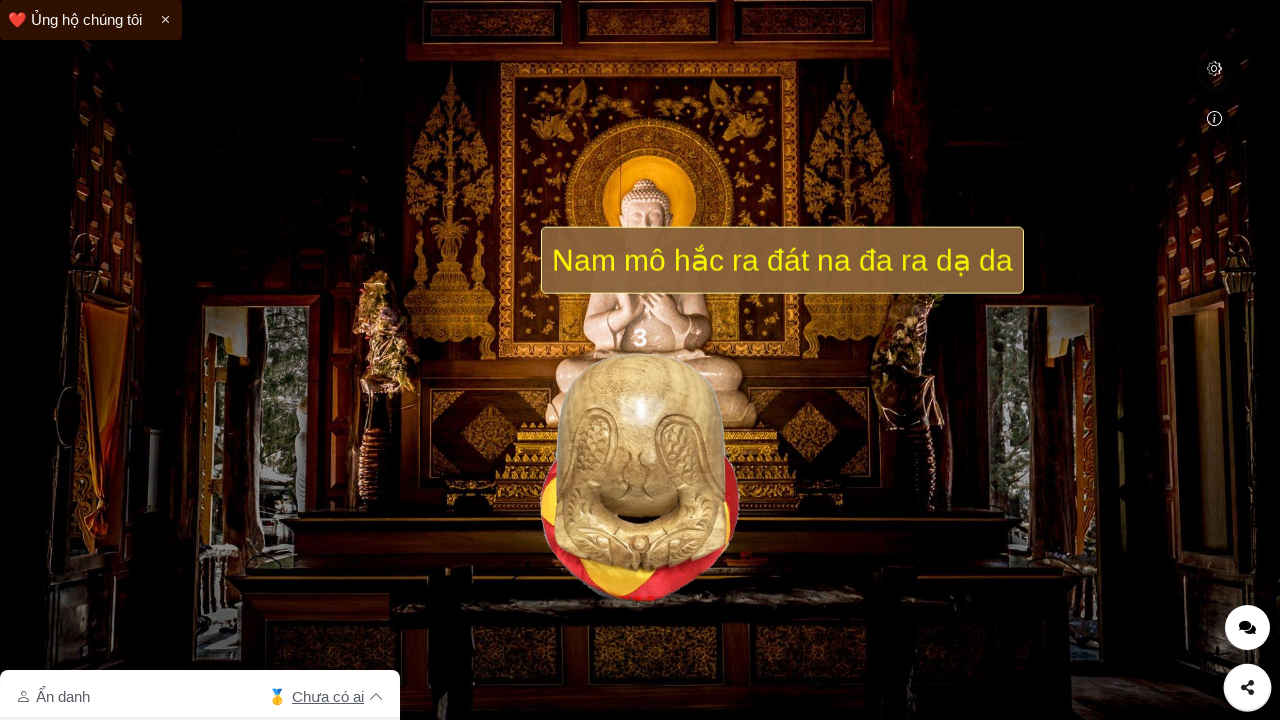

Waited 1 second between bonk clicks
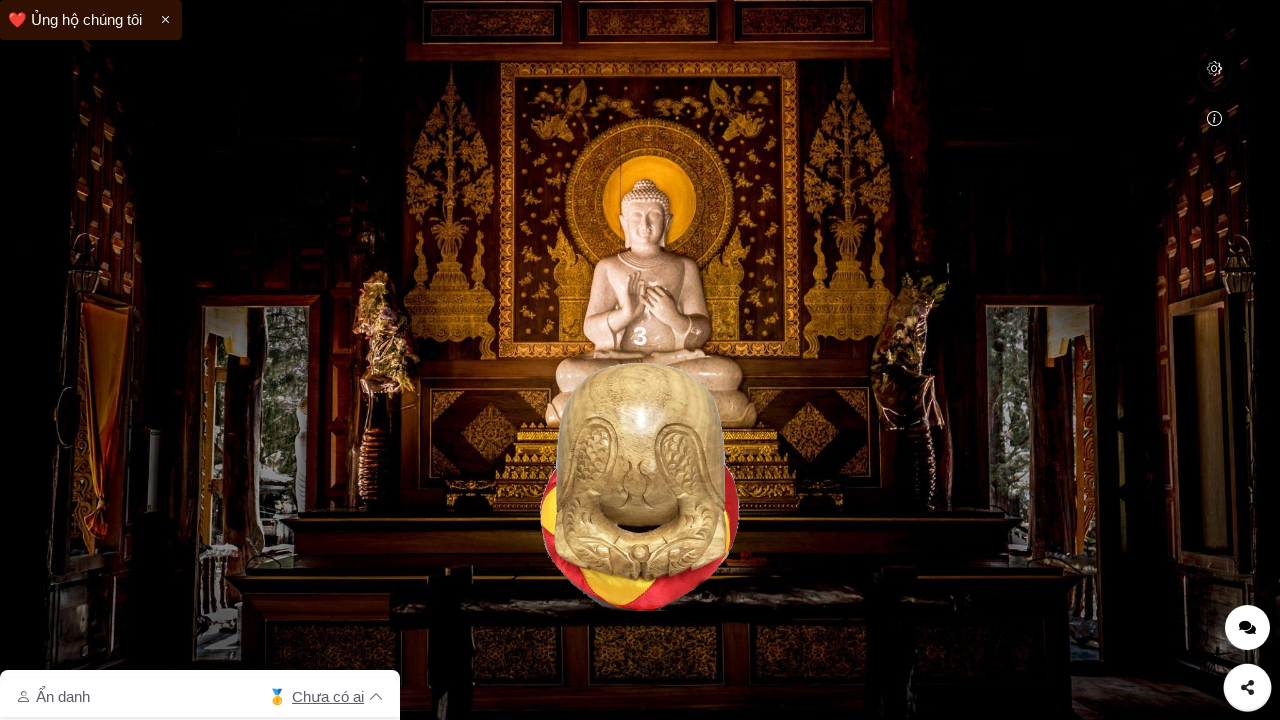

Clicked on bonk image element at (640, 486) on #bonk
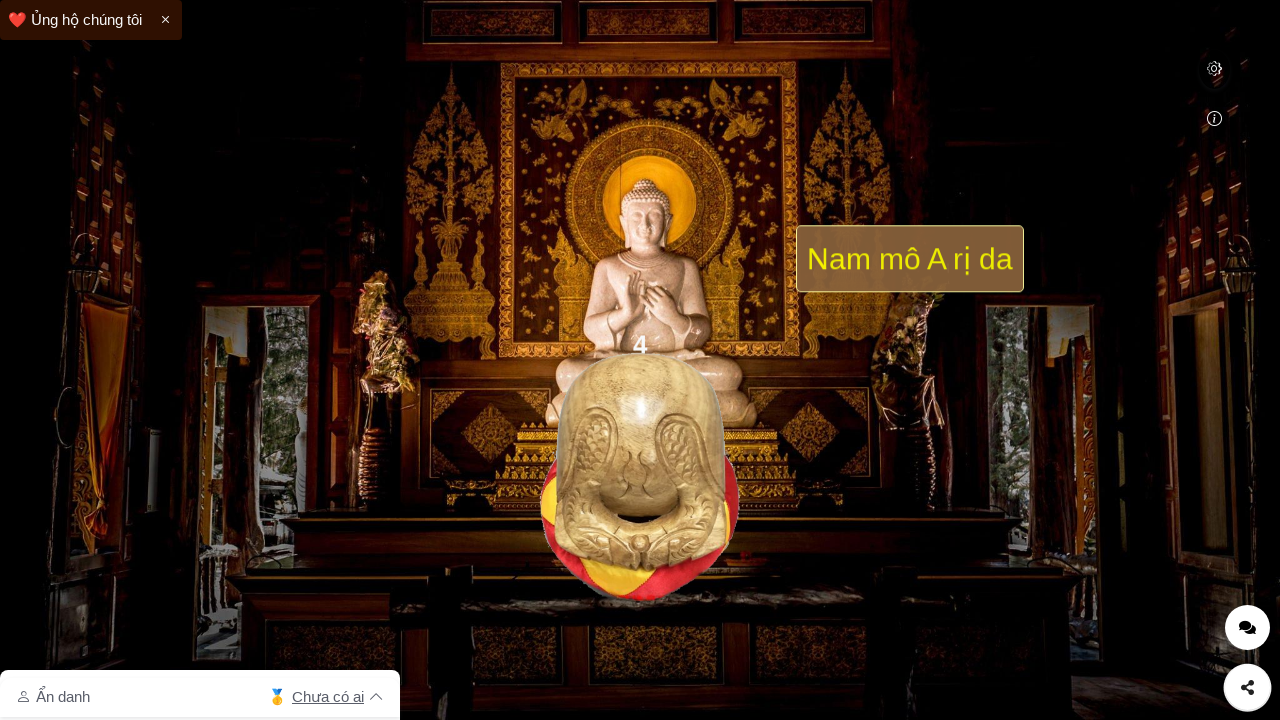

Waited 1 second between bonk clicks
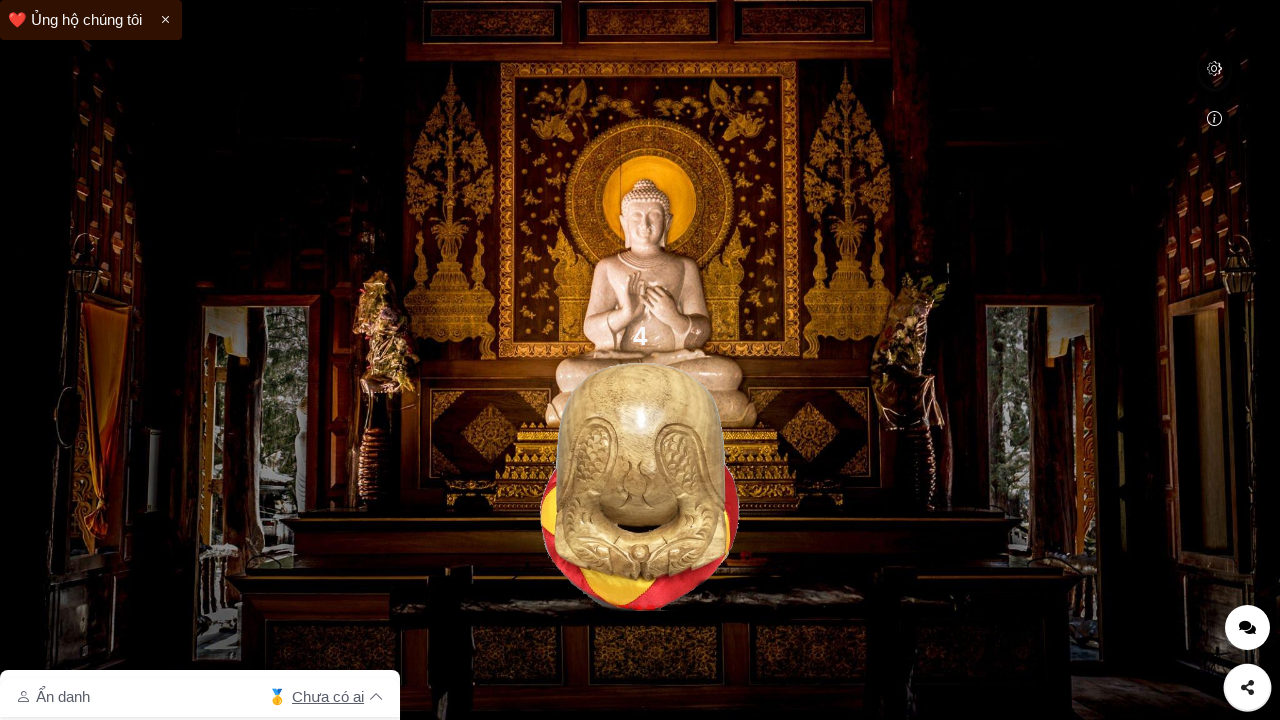

Clicked on bonk image element at (640, 486) on #bonk
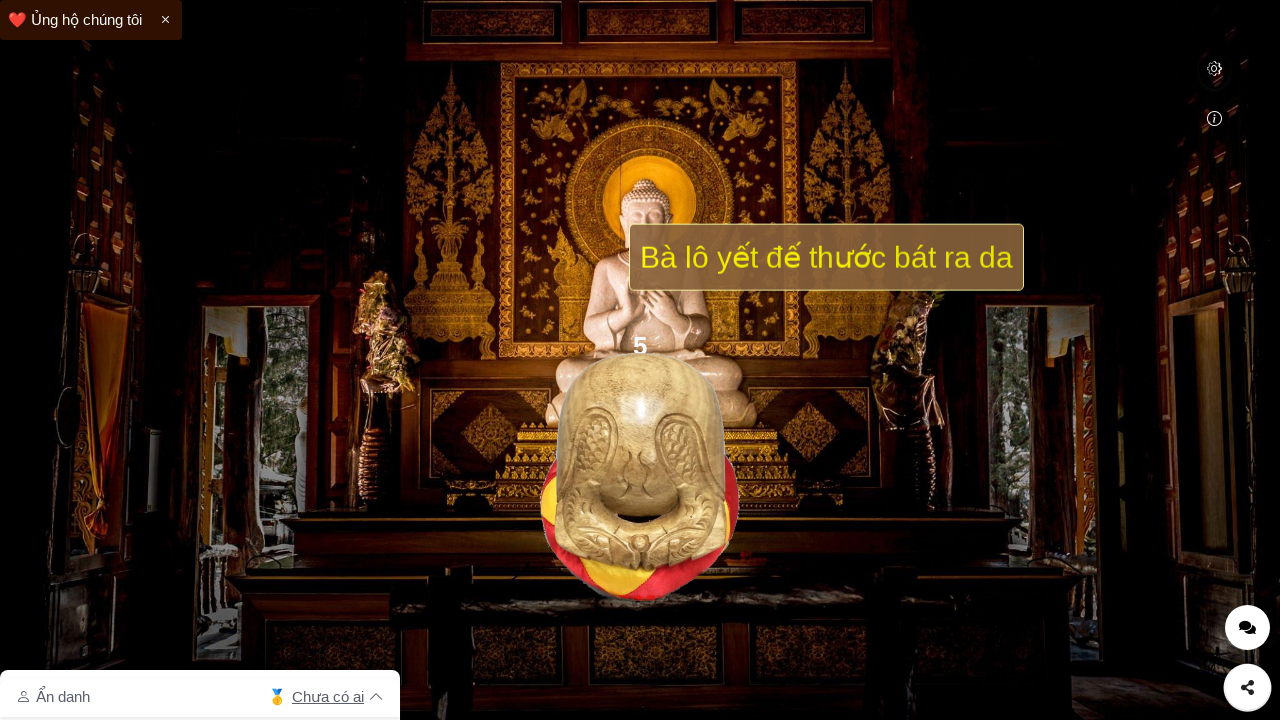

Waited 1 second between bonk clicks
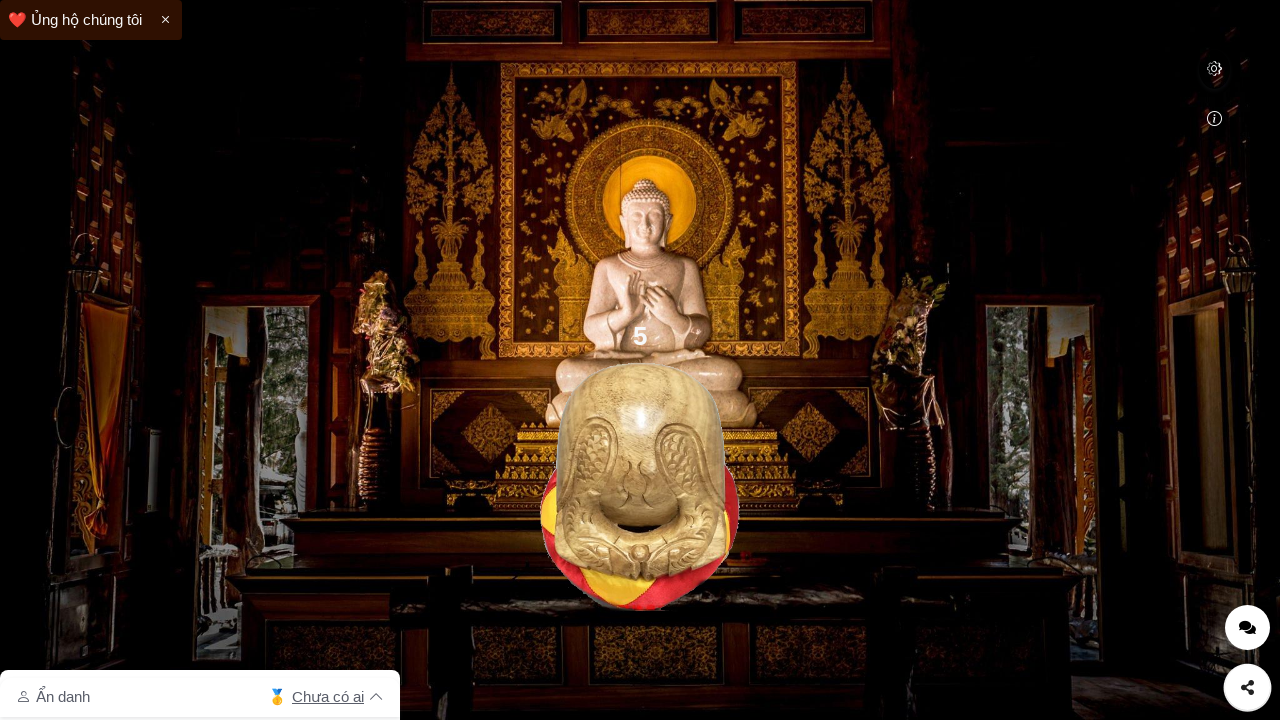

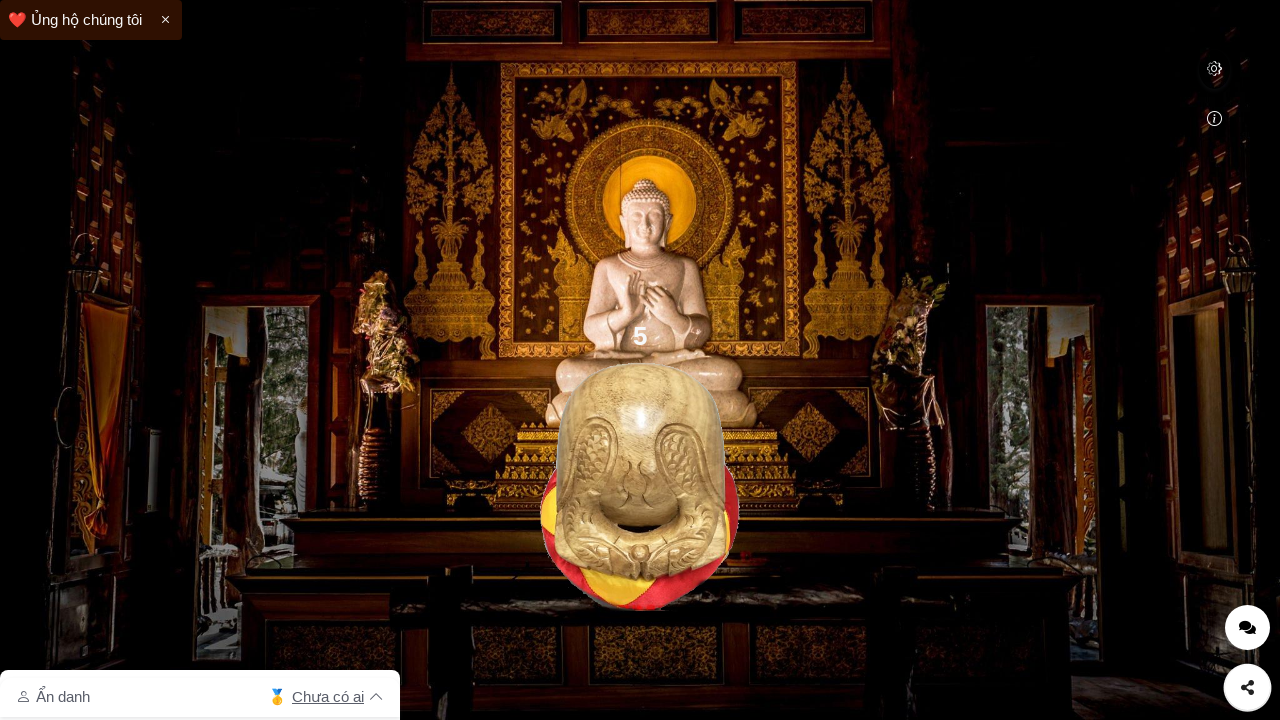